Tests navigation on a pizza delivery website by verifying the page title, clicking on the Registration link, and then clicking on the Forgot Password link.

Starting URL: https://www.pizzatempo.by/

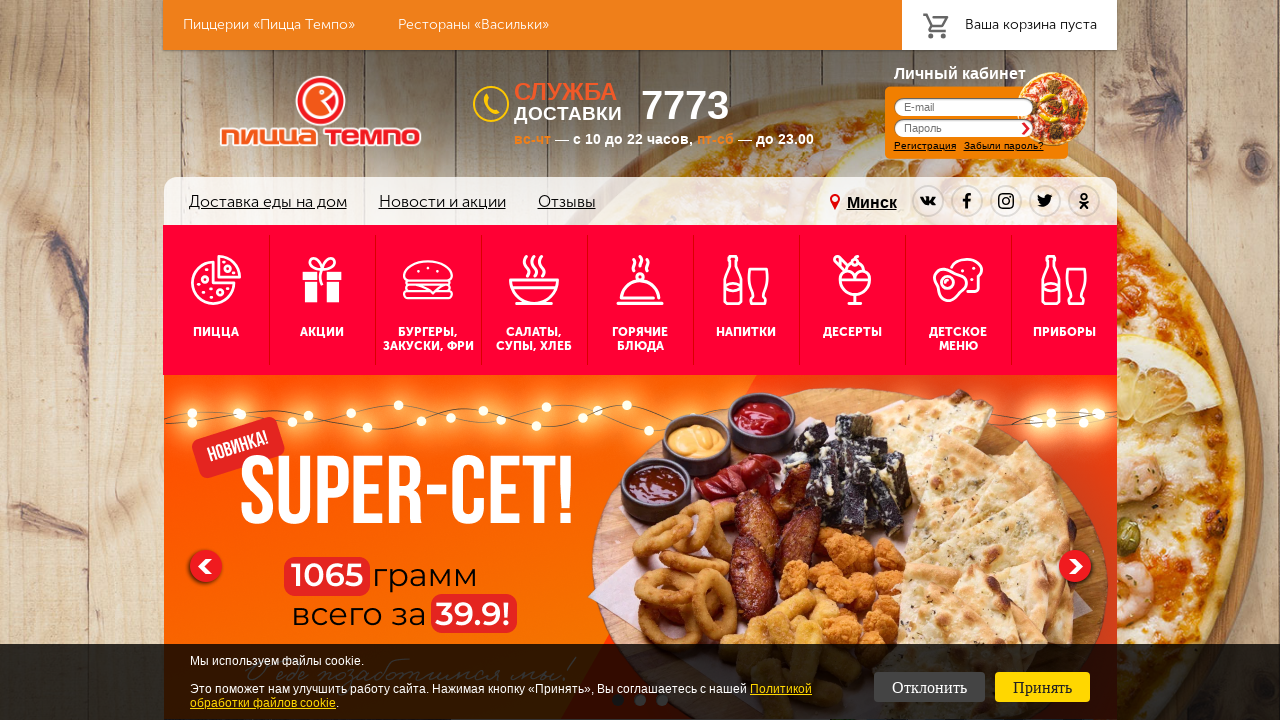

Verified page title matches 'Заказ и доставка пиццы на дом в Минске - «Пицца Темпо»'
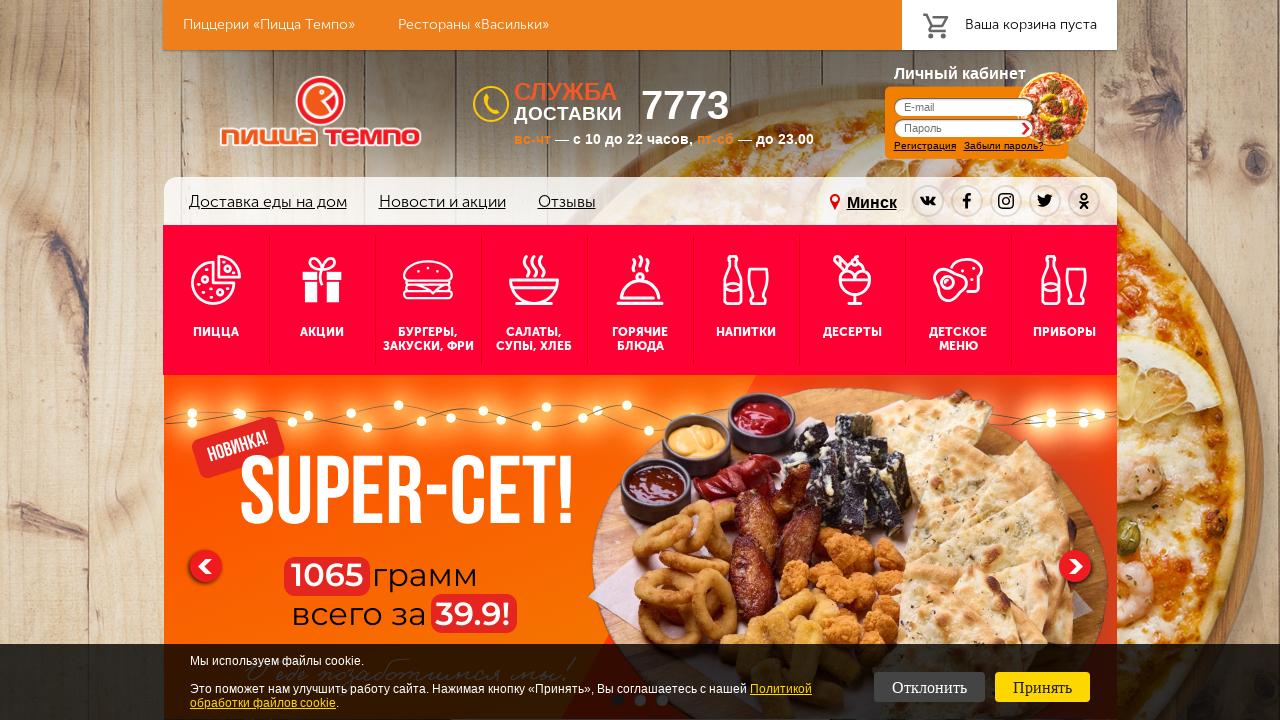

Set viewport size to 1920x1080
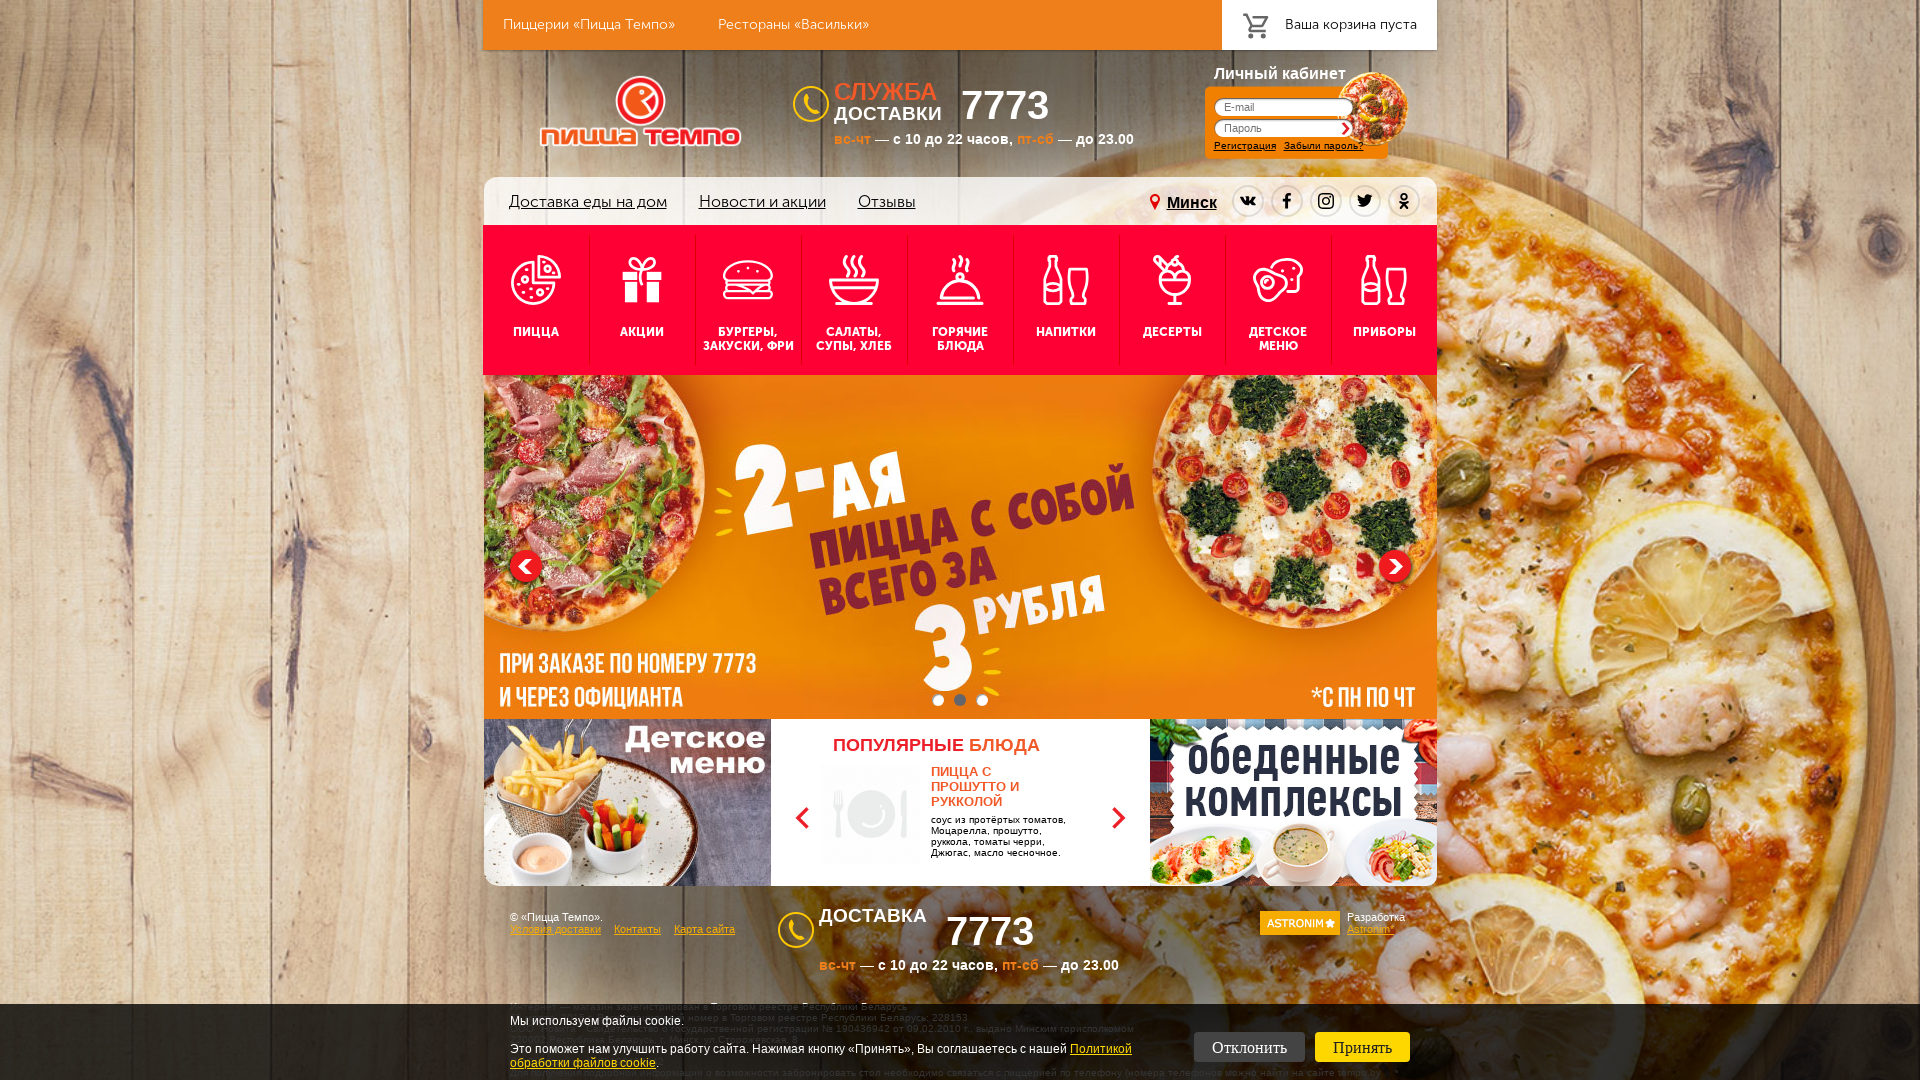

Clicked on Registration link at (1244, 146) on text=Регистрация
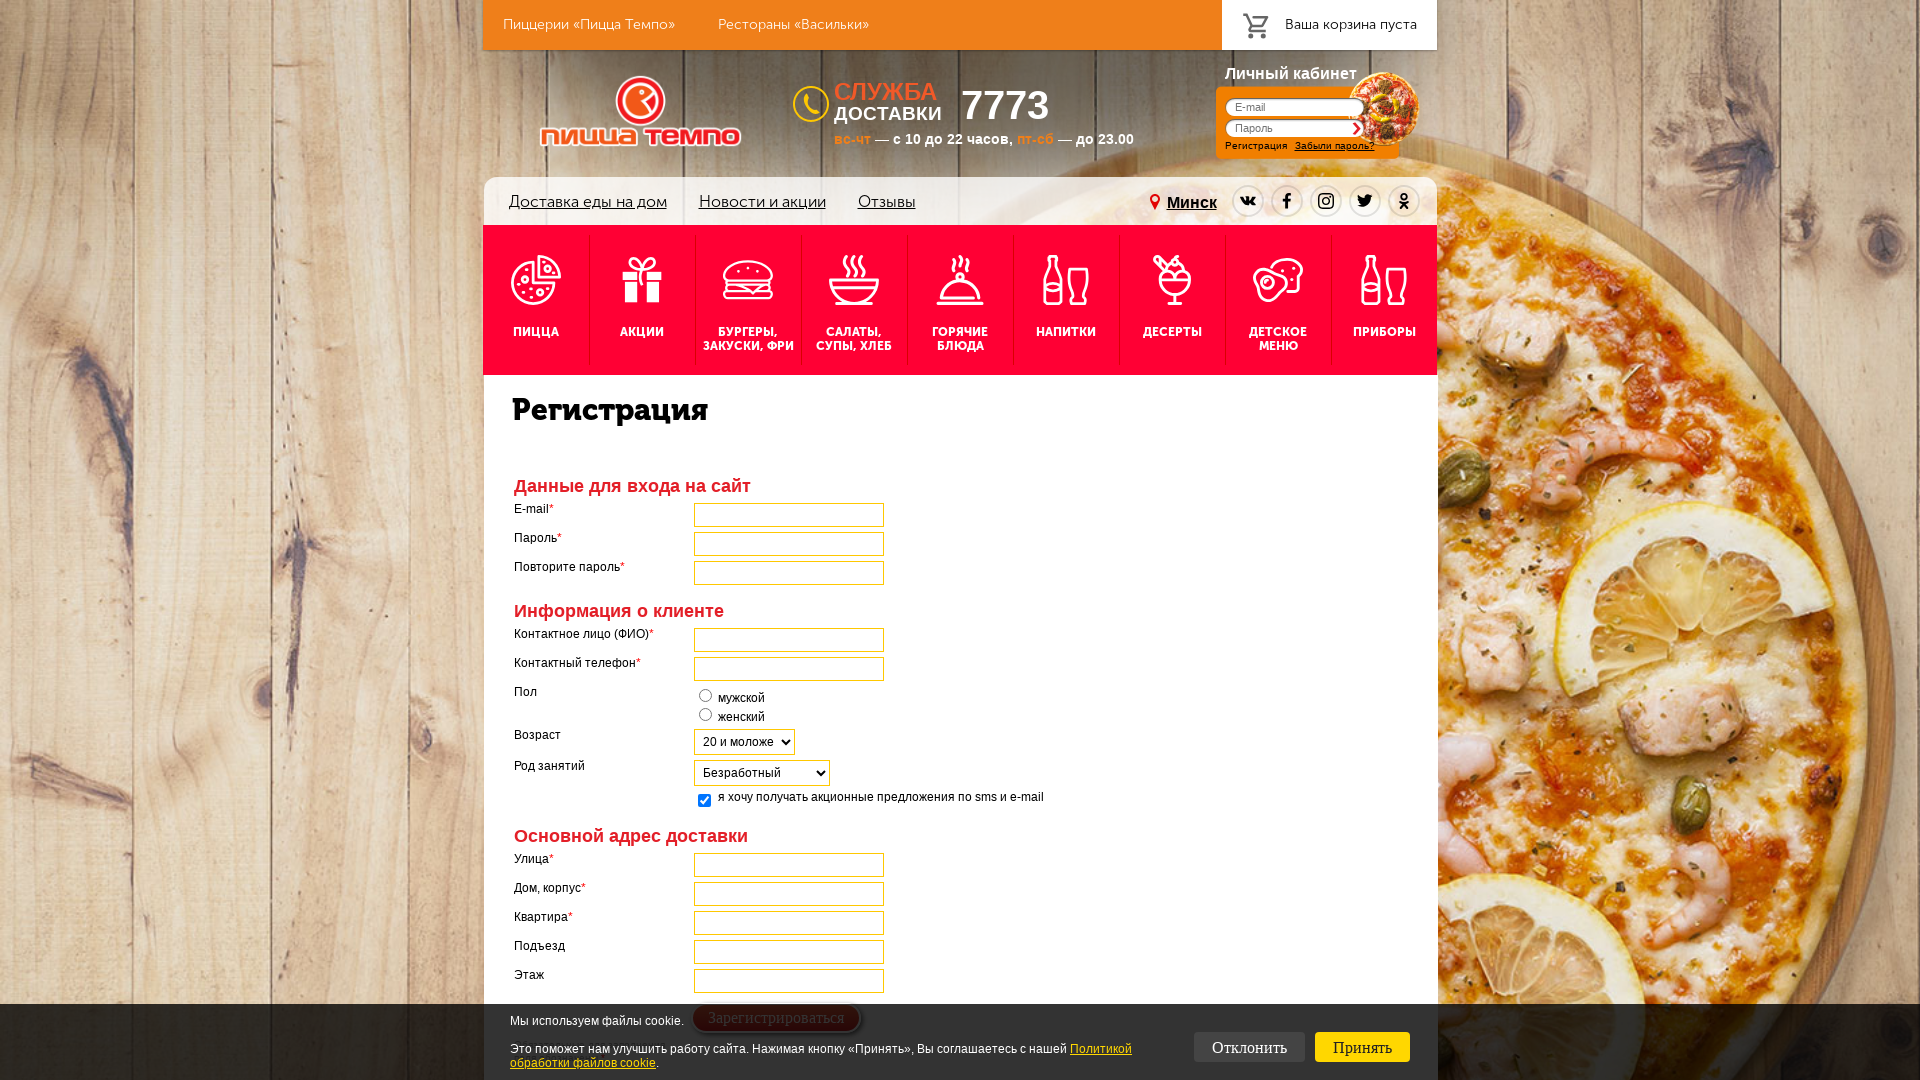

Clicked on Forgot Password link at (1334, 146) on text=Забыли пароль?
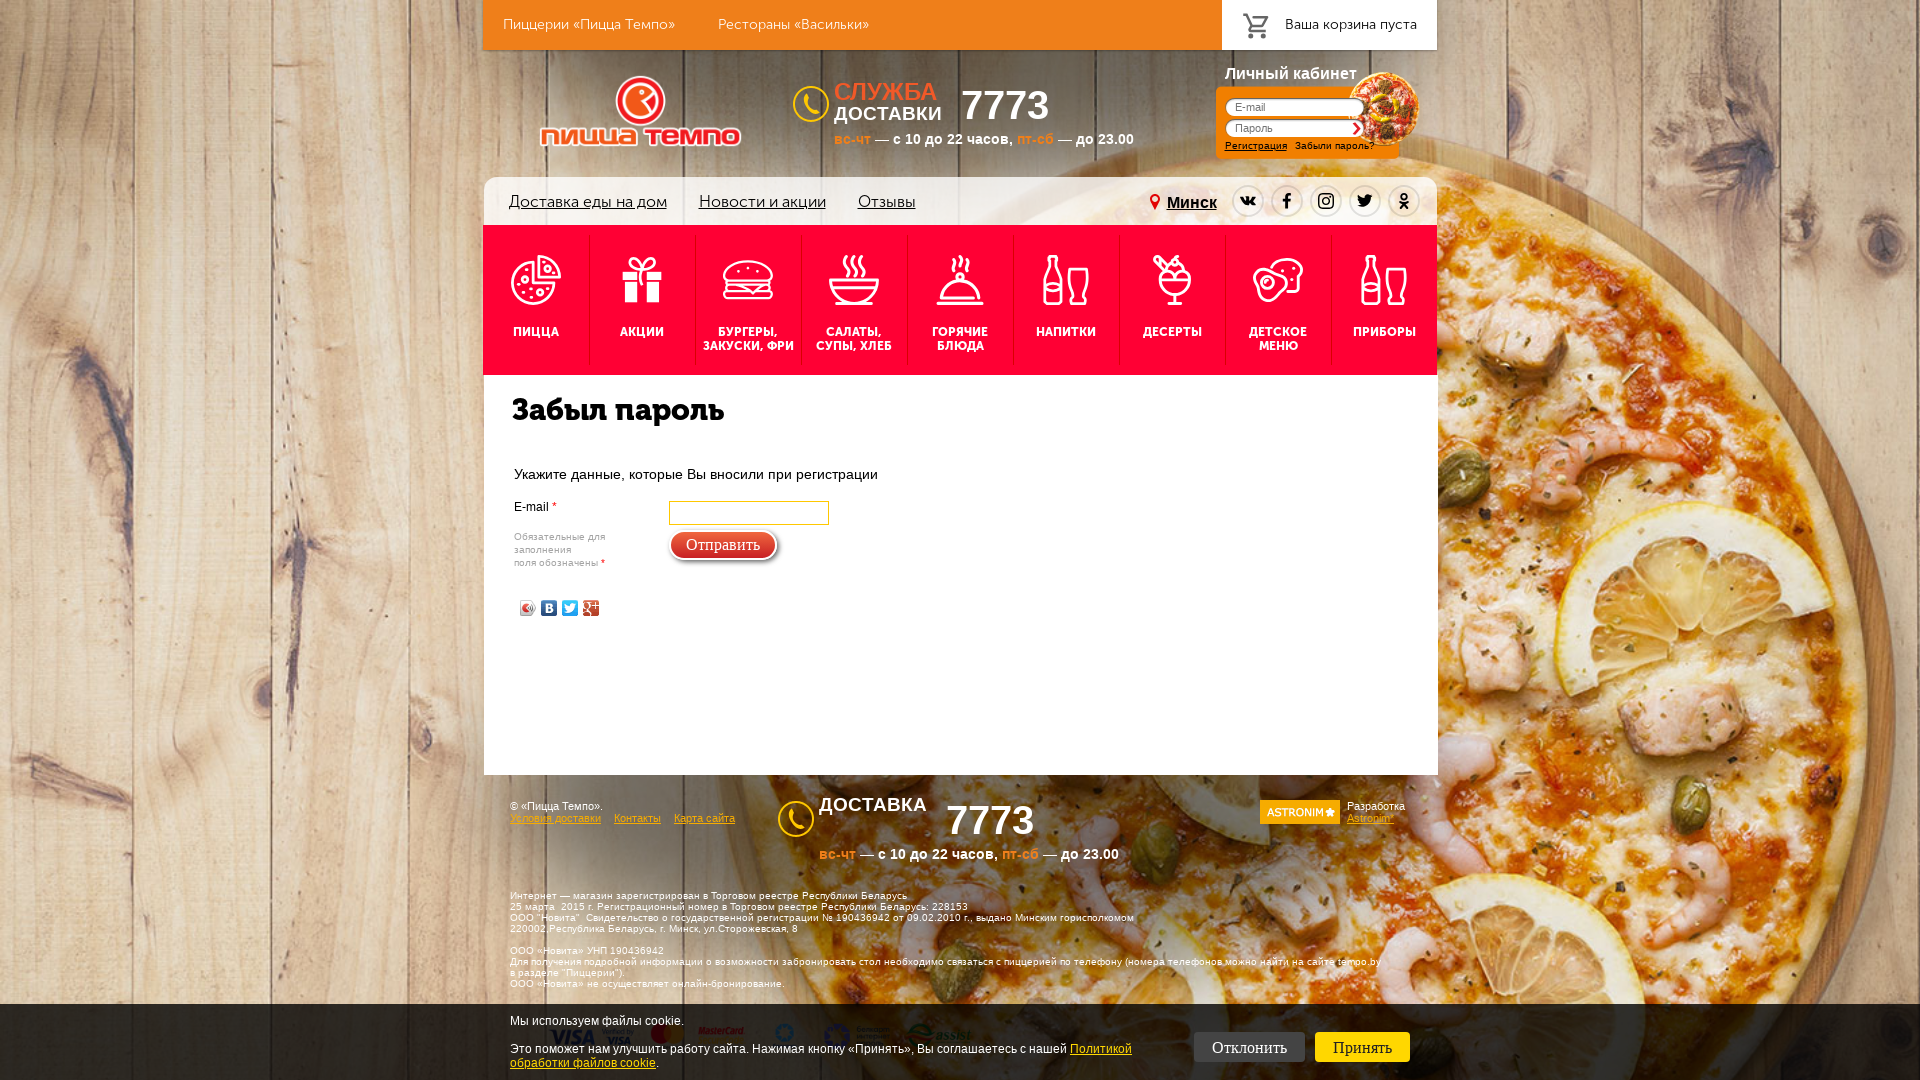

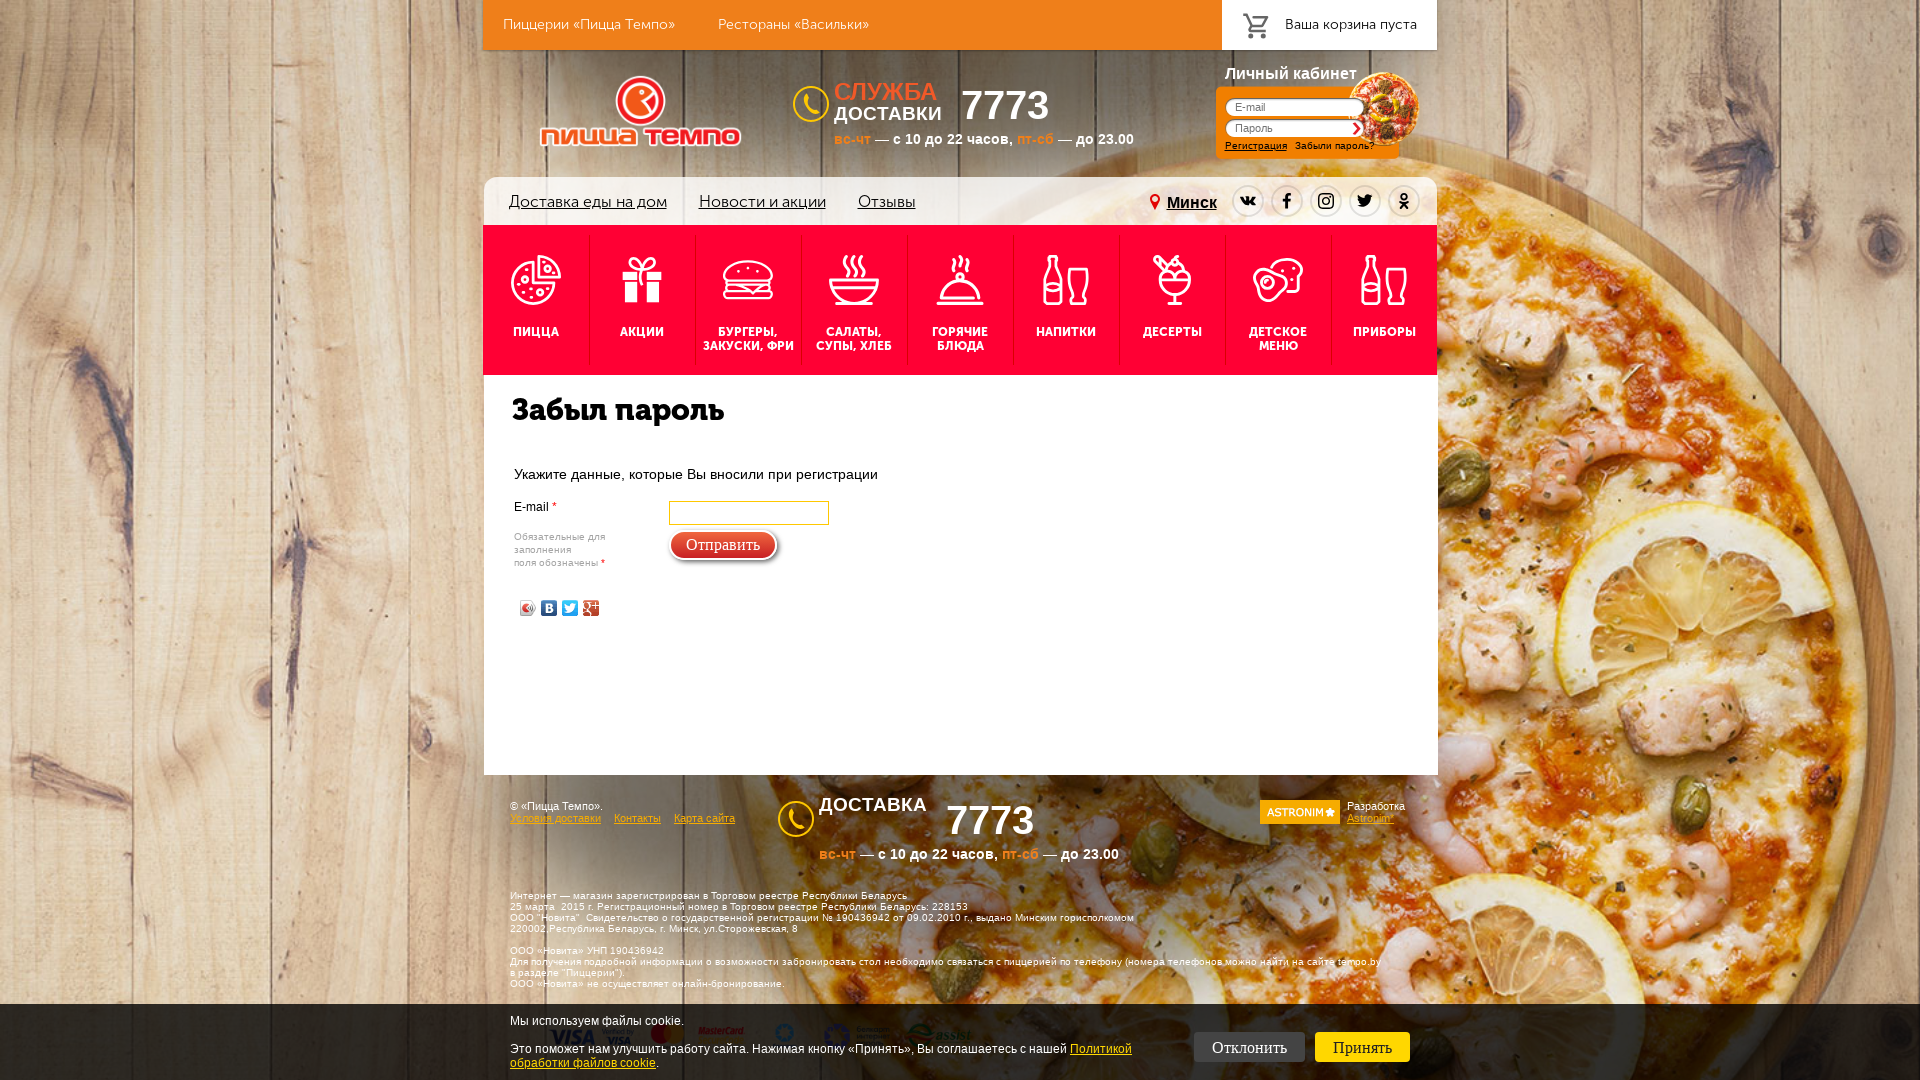